Tests the forgot password flow on a practice website by clicking the "Forgot your password?" link, then clicking the reset password button, and verifying the info message appears.

Starting URL: https://rahulshettyacademy.com/locatorspractice/

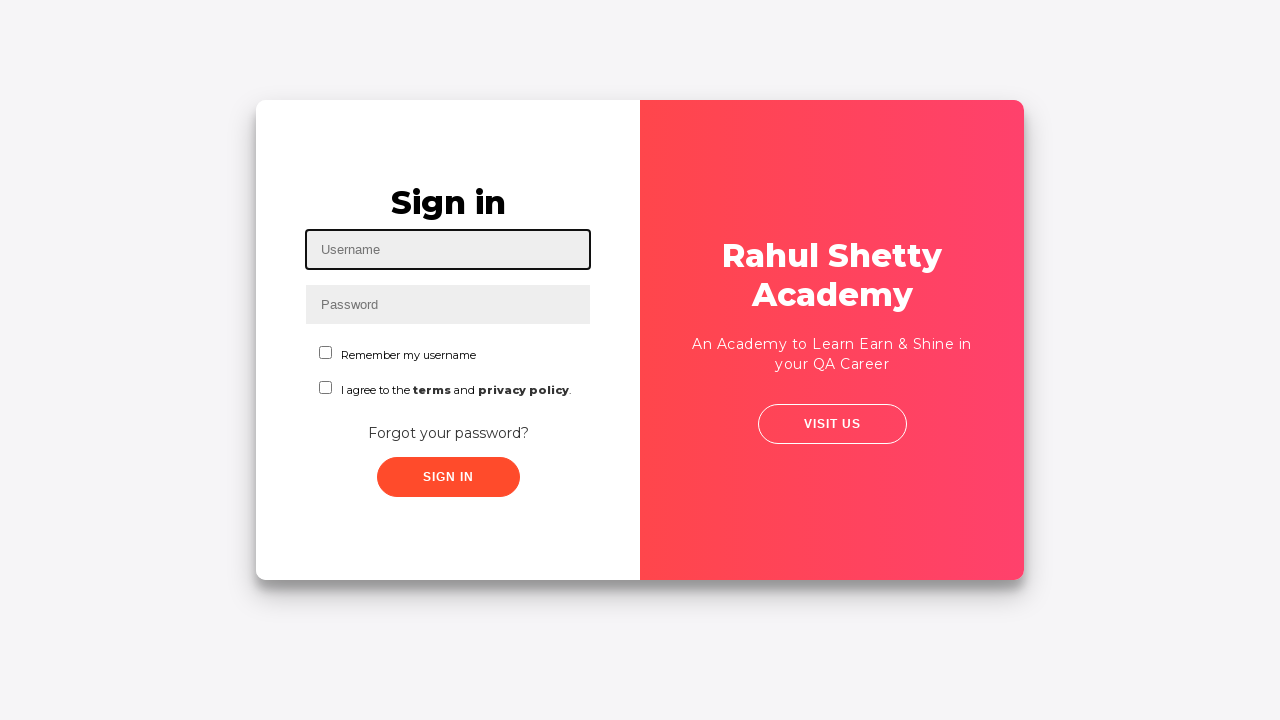

Clicked 'Forgot your password?' link at (448, 433) on xpath=//*[text()='Forgot your password?']
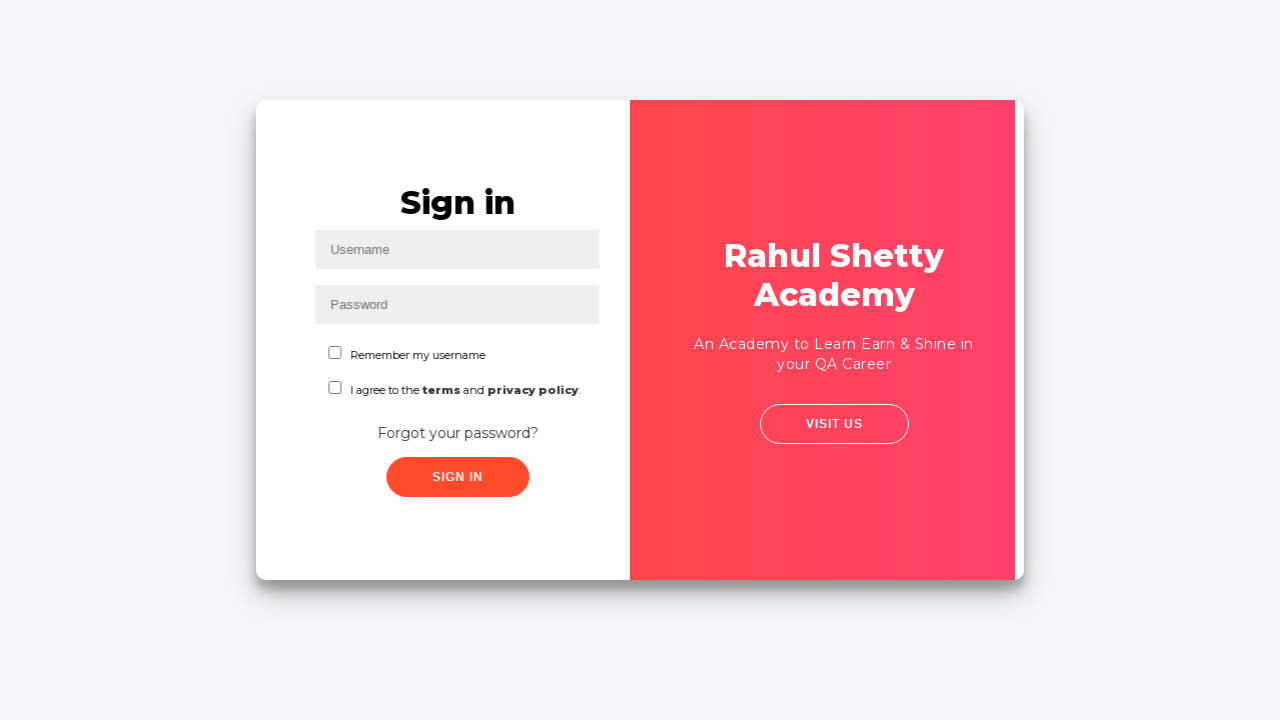

Reset password form loaded
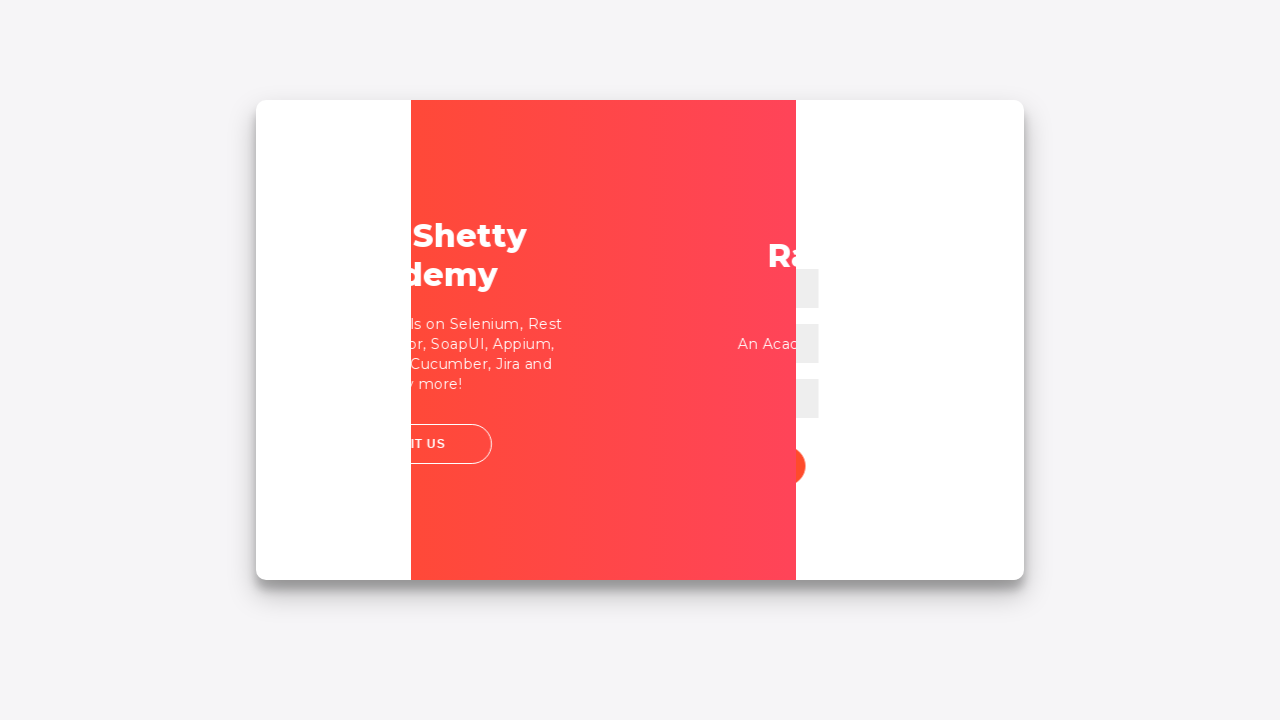

Clicked reset password button at (898, 466) on button.reset-pwd-btn
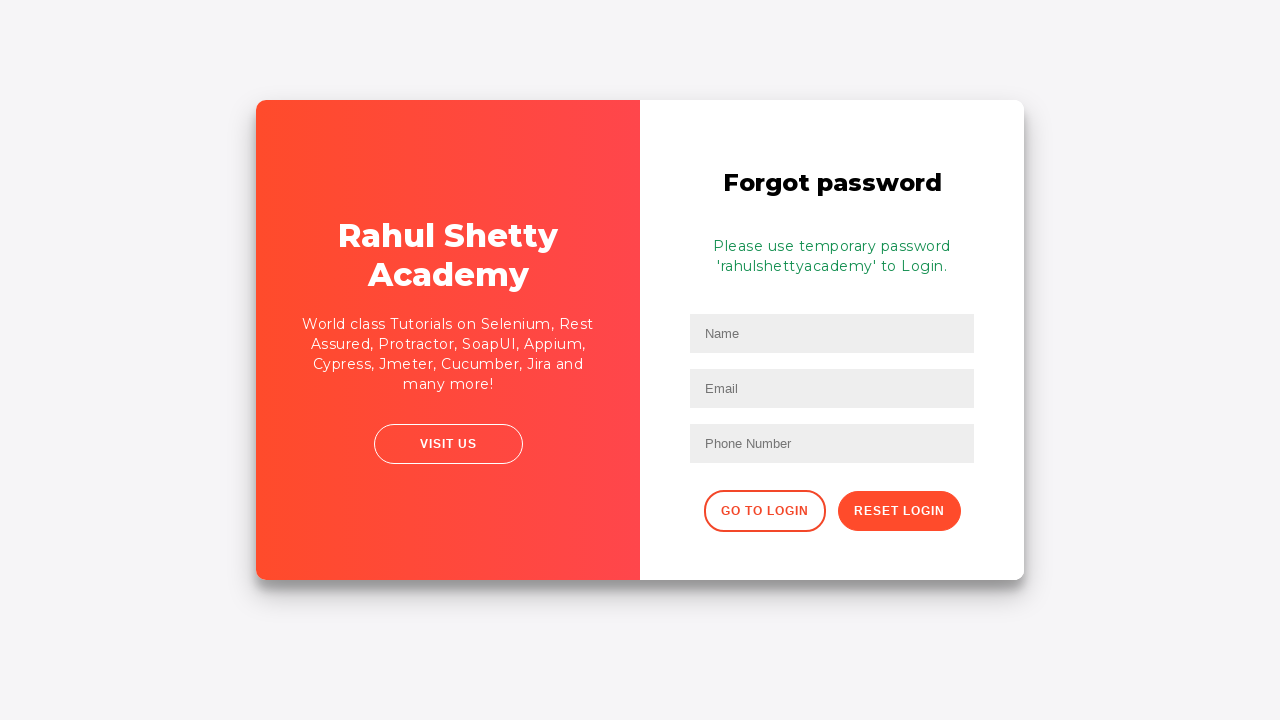

Info message appeared on page
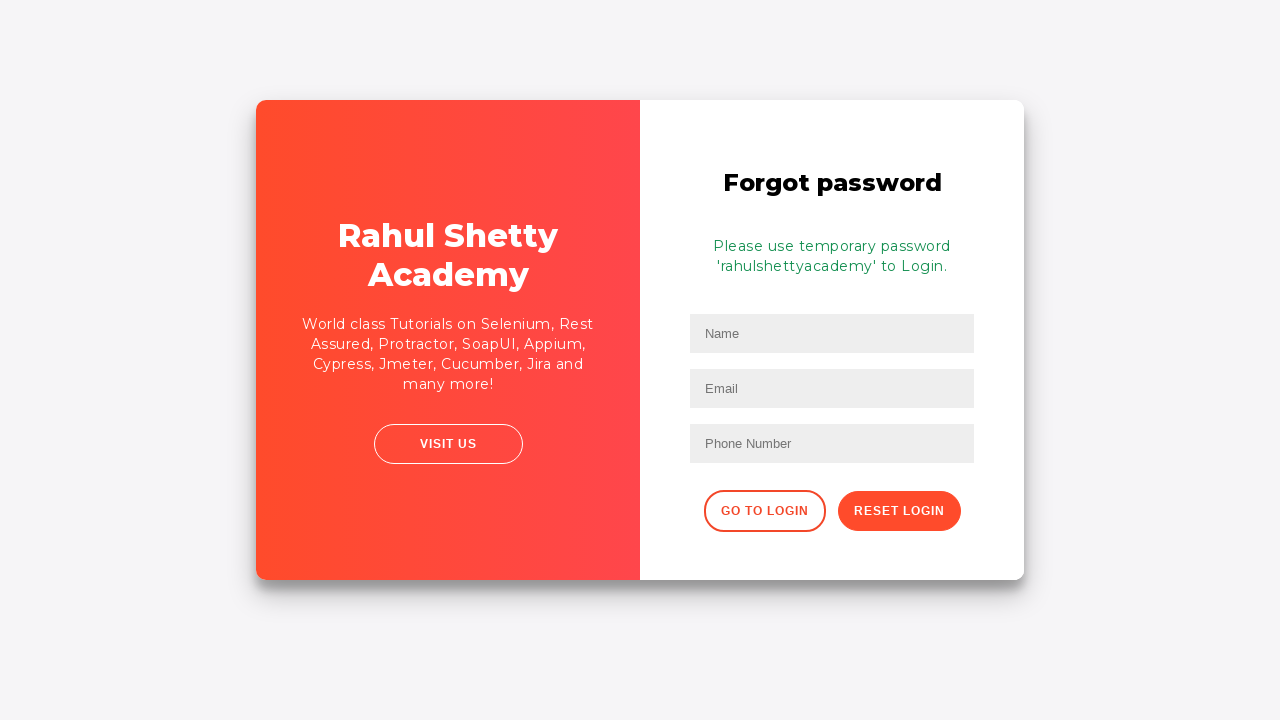

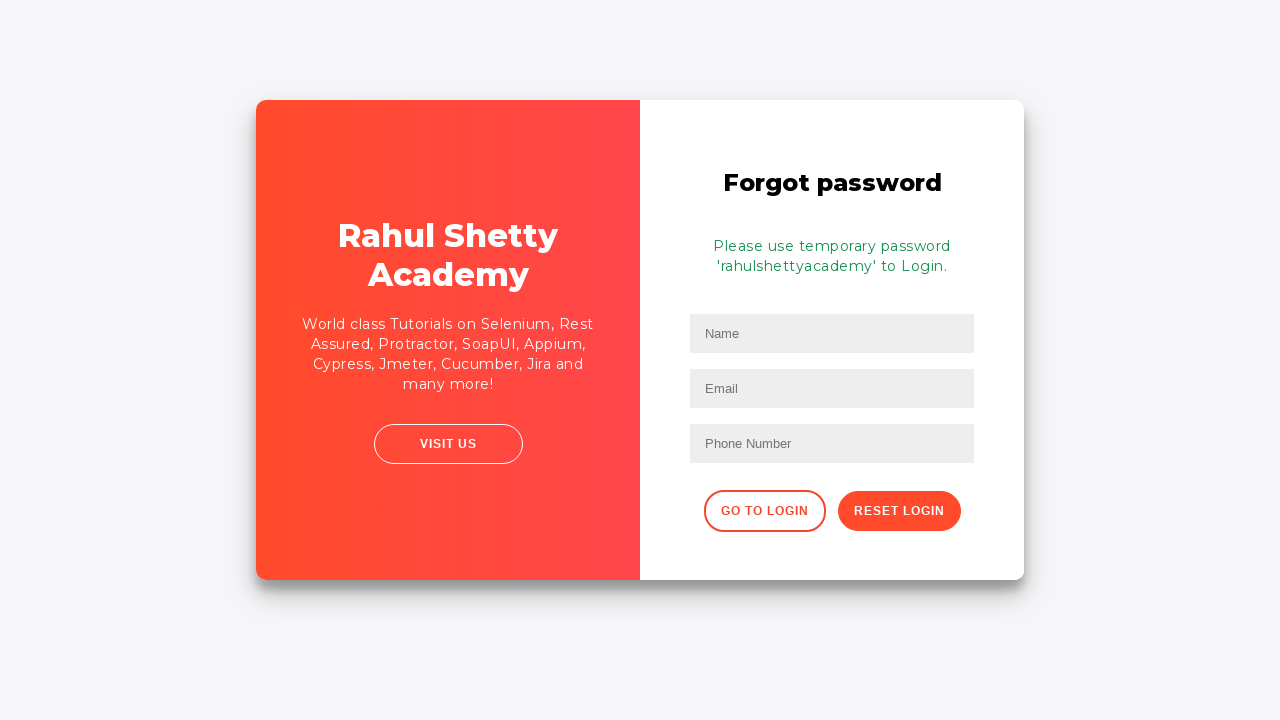